Tests interaction with an SVG map of India by locating state elements within the SVG and clicking on Maharashtra state.

Starting URL: https://www.amcharts.com/svg-maps/?map=india

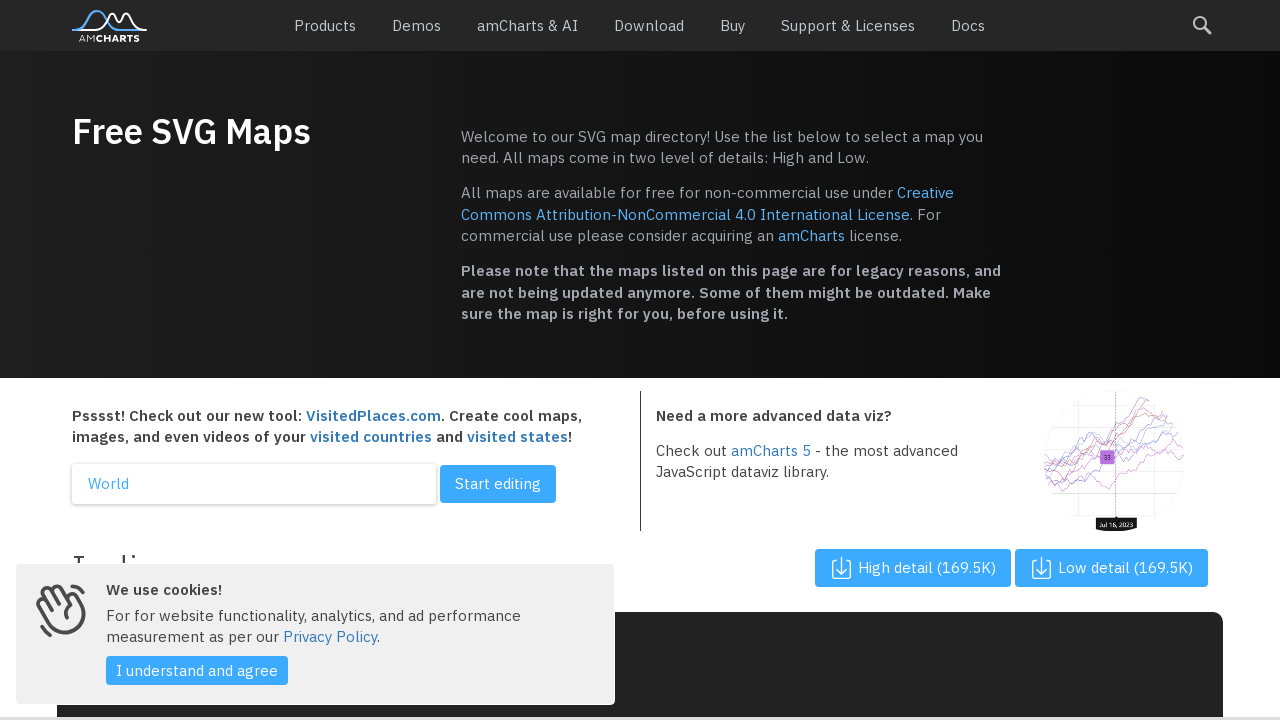

Waited for SVG map to load
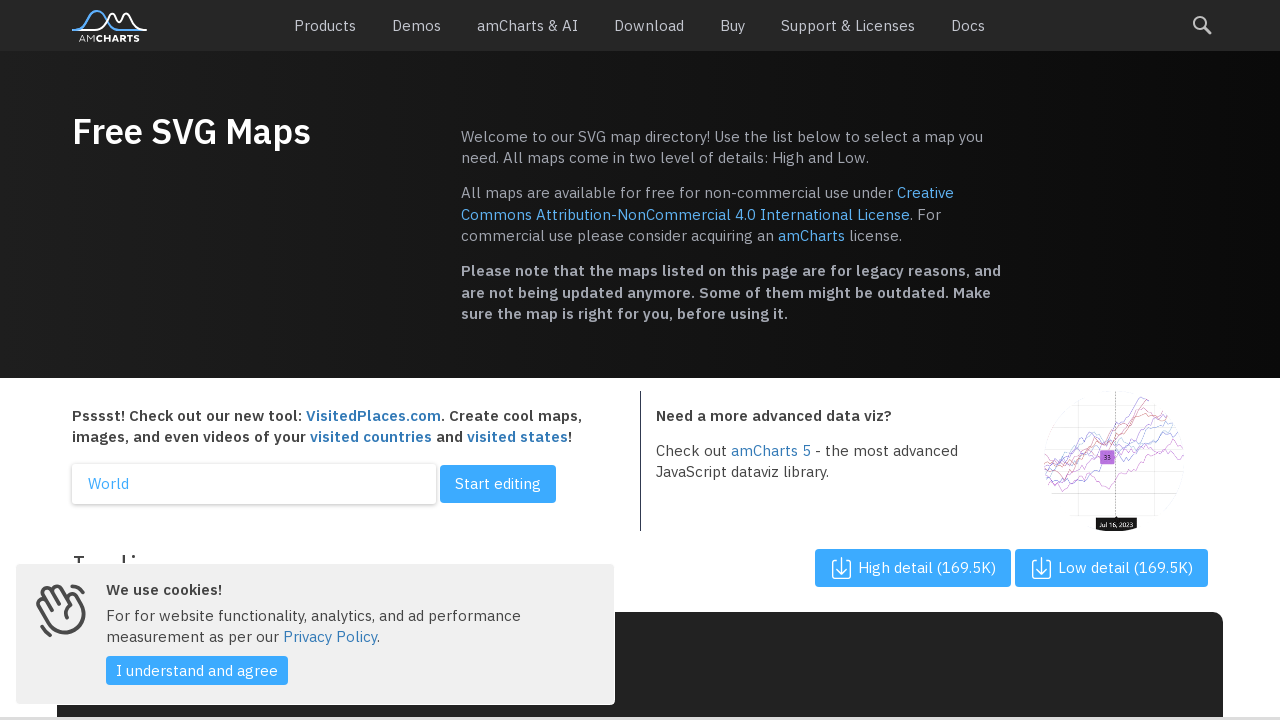

Located all state path elements within SVG structure
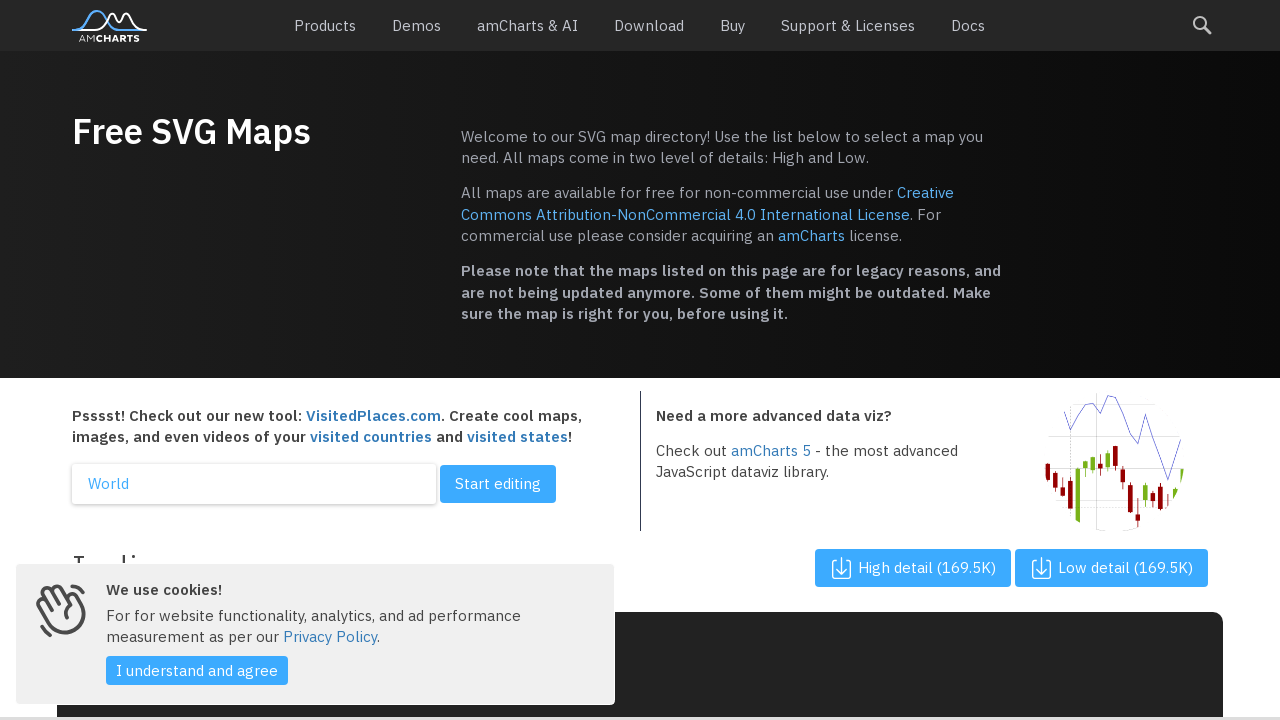

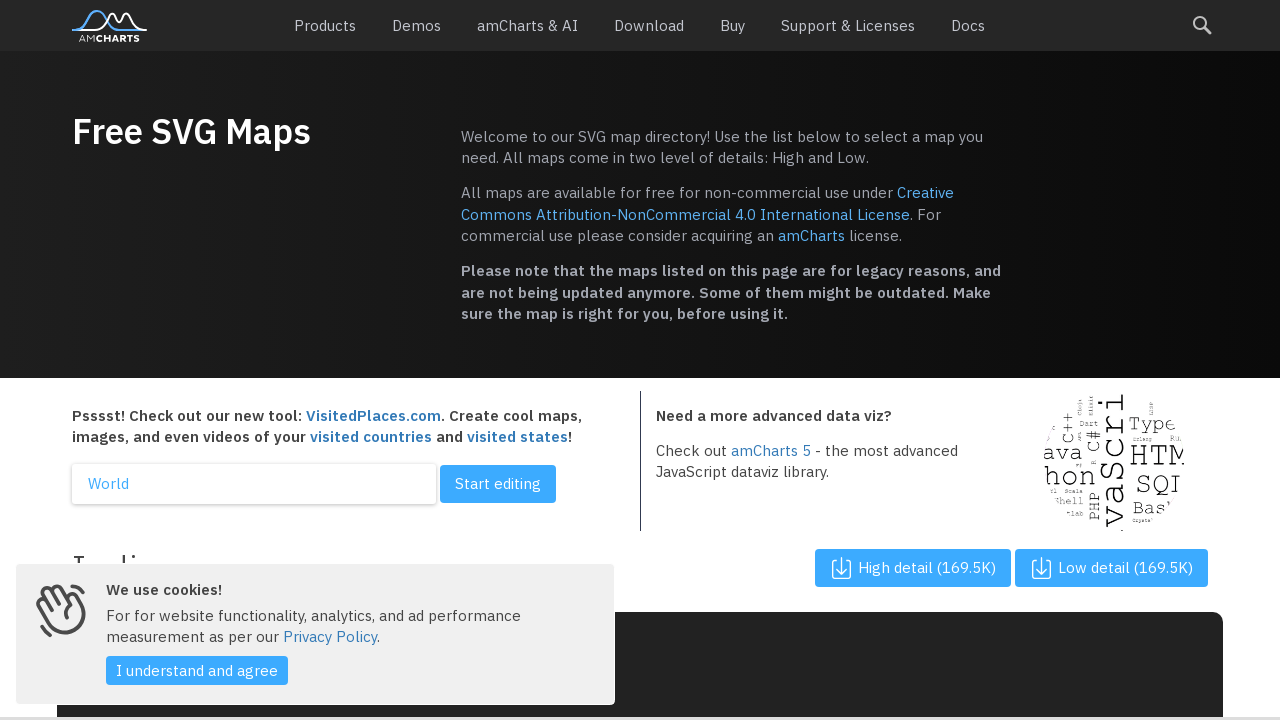